Navigates to Gmail and verifies that the page title matches "Google" (intentionally failing test)

Starting URL: https://gmail.com

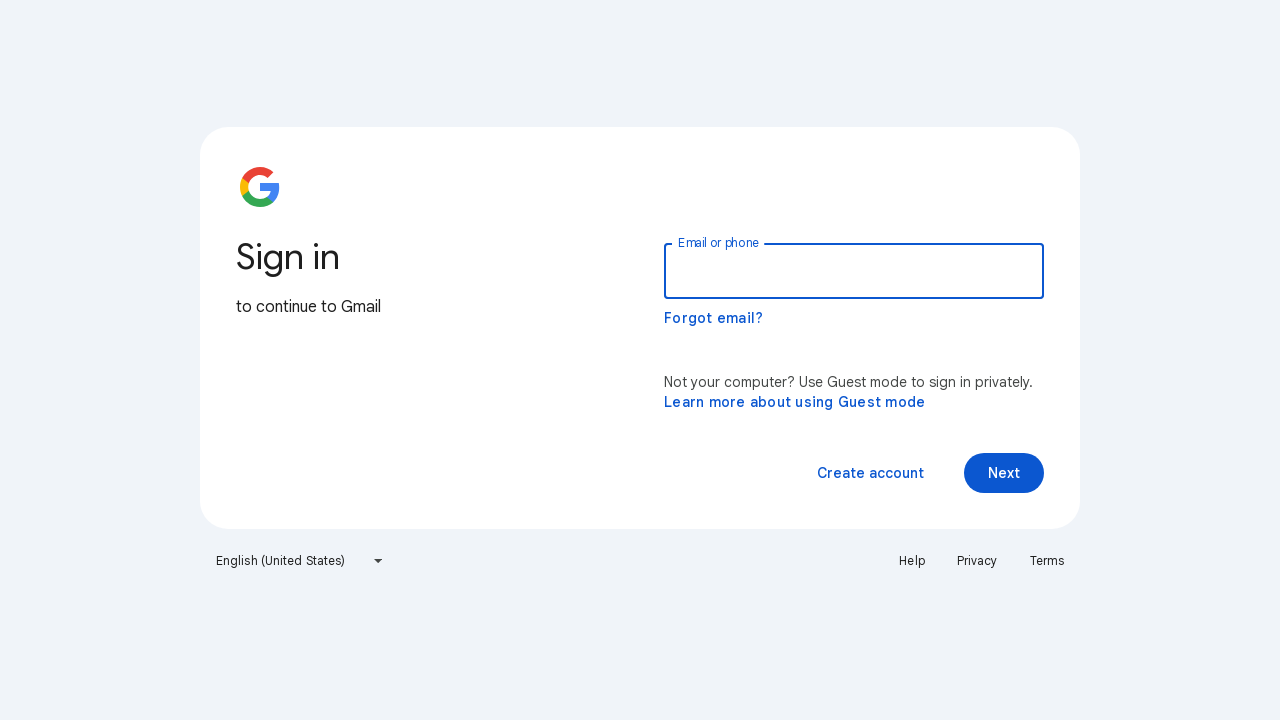

Navigated to https://gmail.com
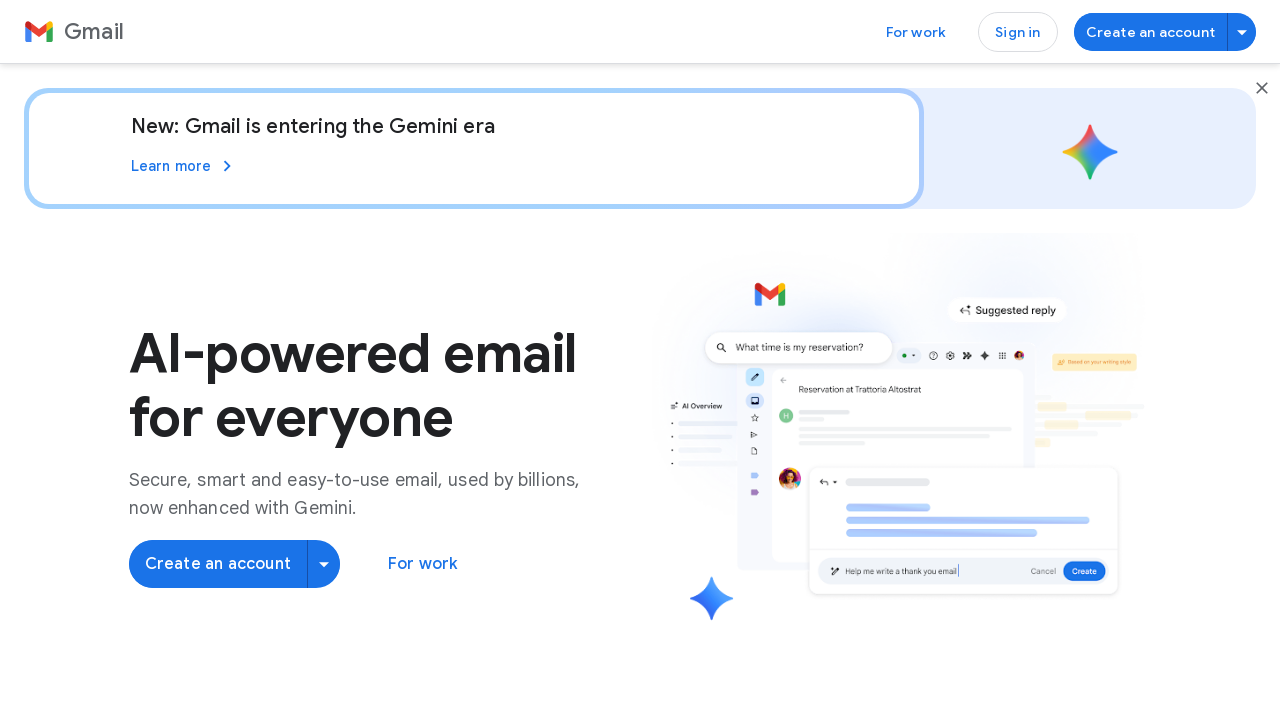

Retrieved page title
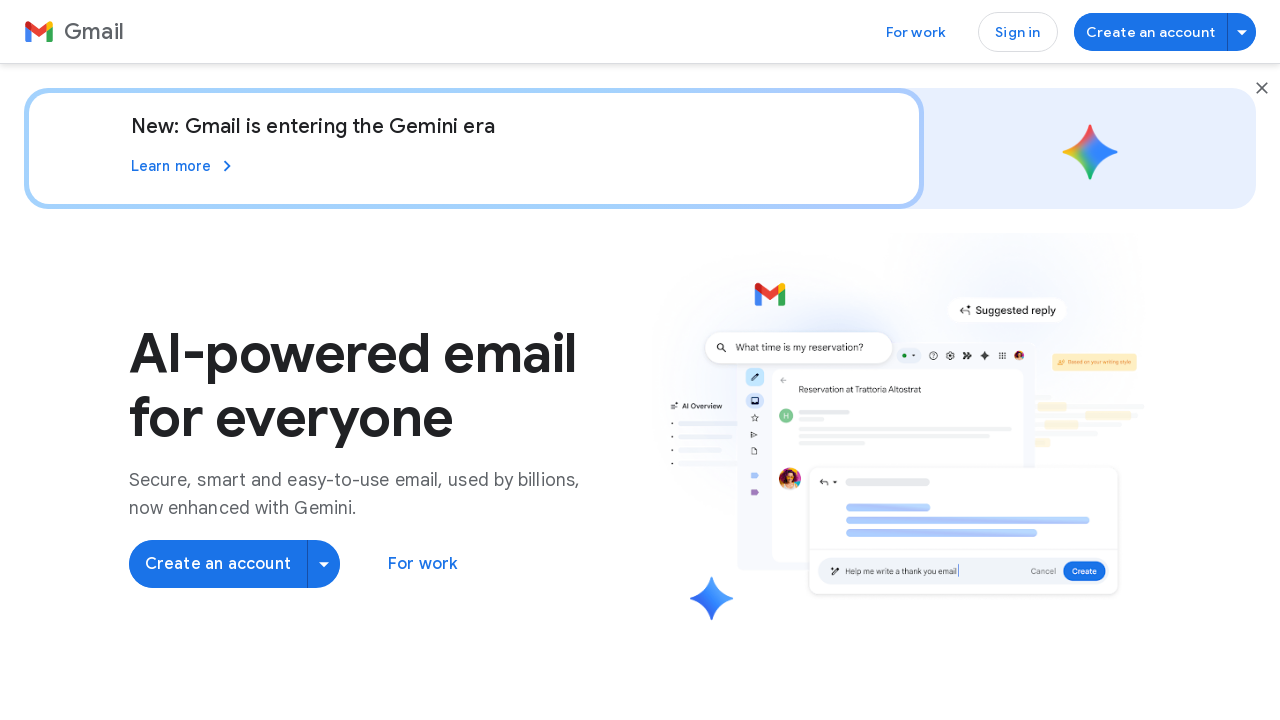

Set expected title to 'Google'
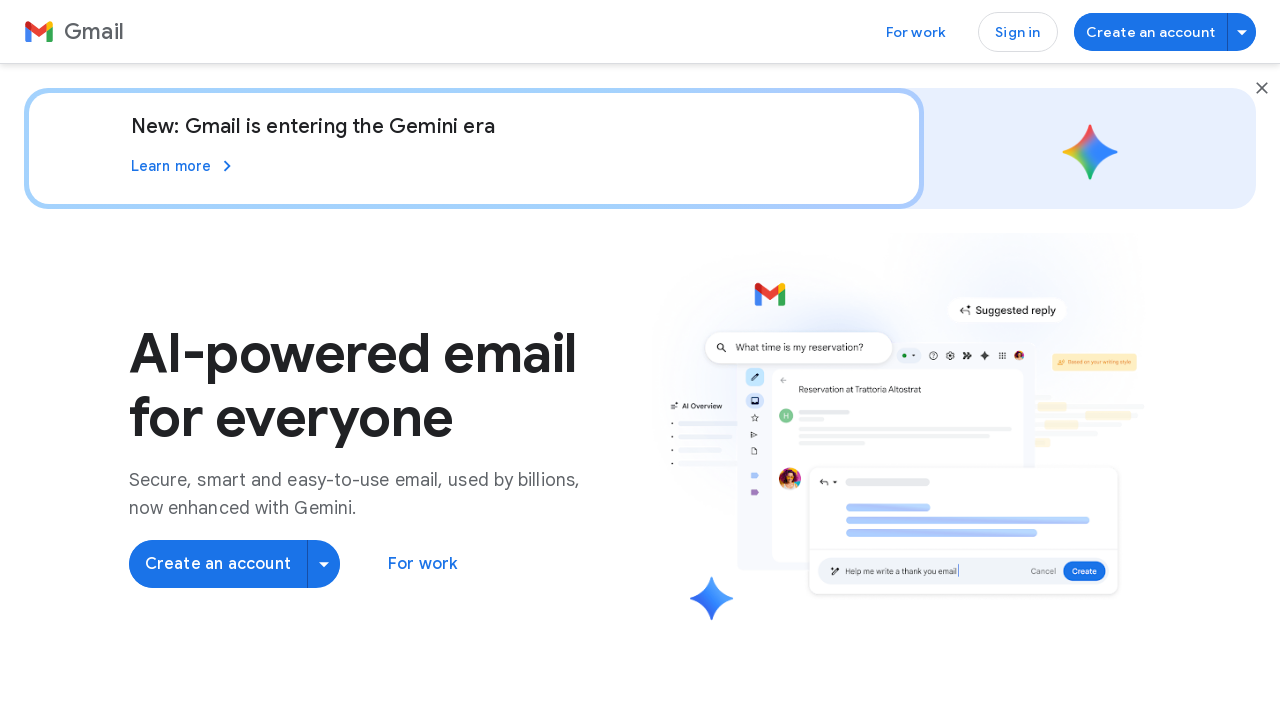

Asserted page title contains 'Google' - Expected: 'Google', Got: 'Gmail: Secure, AI-Powered Email for Everyone | Google Workspace'
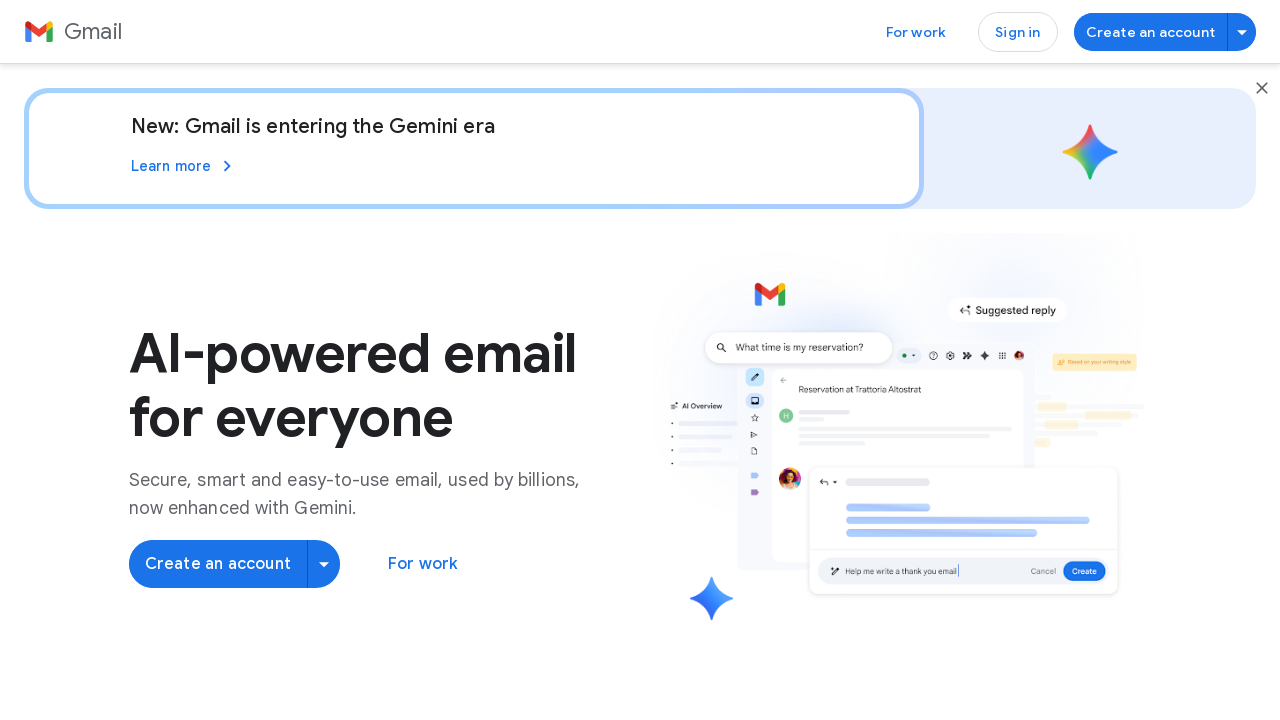

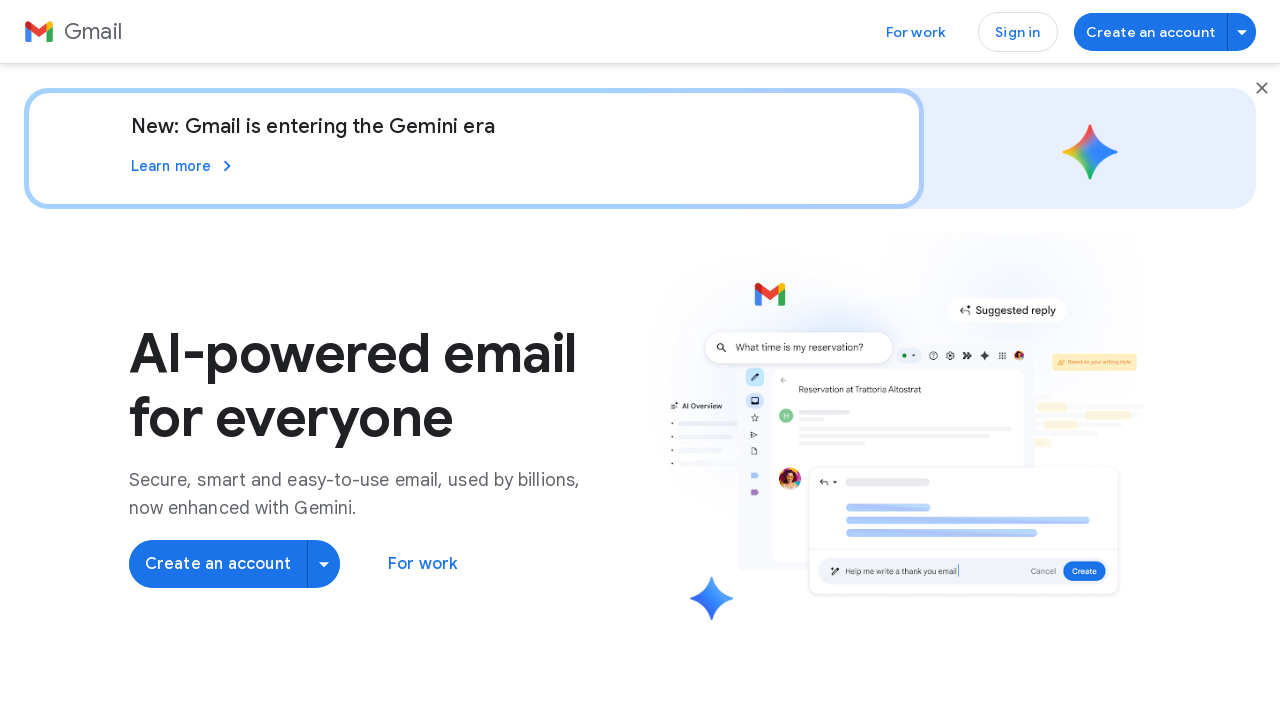